Tests submitting a form without filling any fields to verify the empty field handling

Starting URL: https://lm.skillbox.cc/qa_tester/module02/homework1/

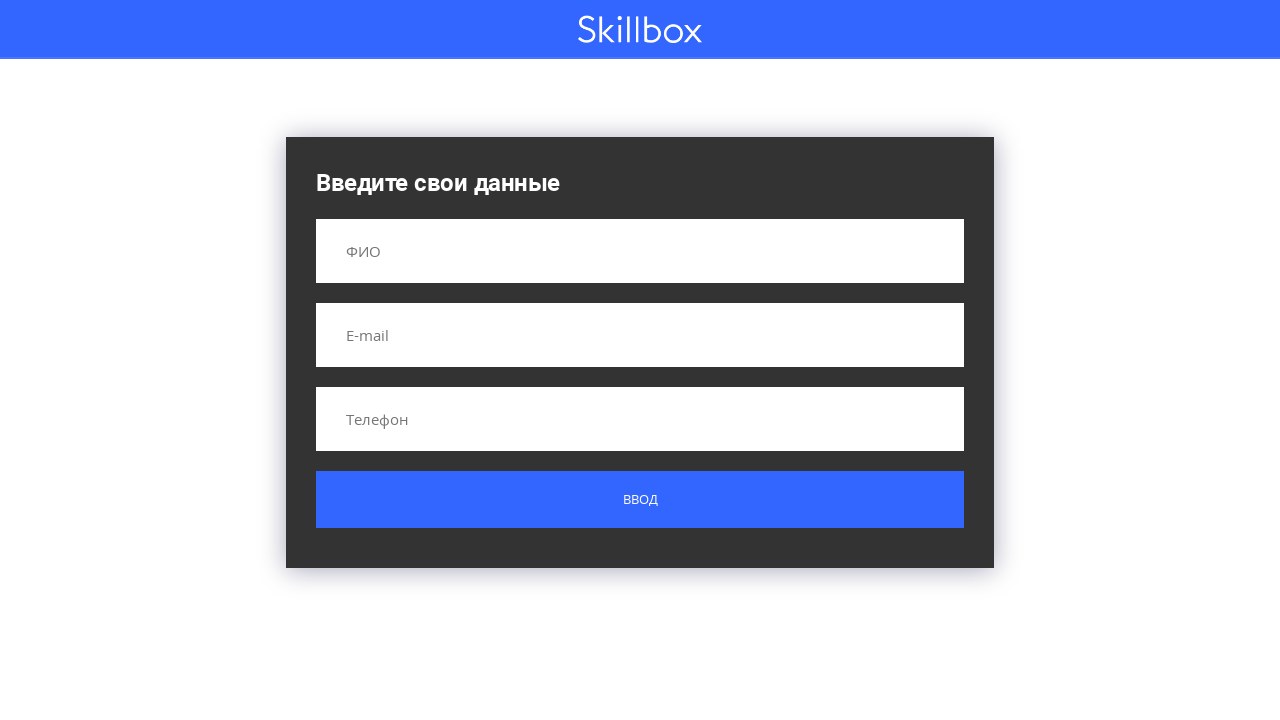

Clicked submit button without filling any fields at (640, 500) on .button
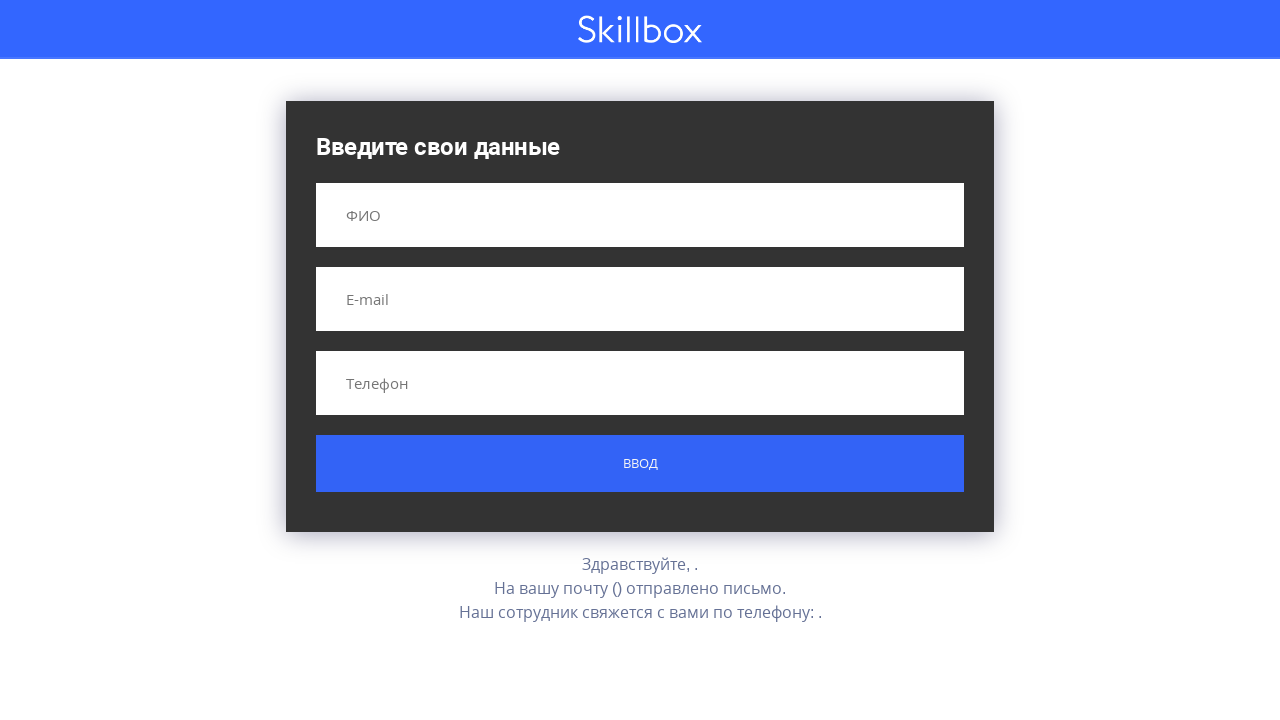

Retrieved result text from form submission
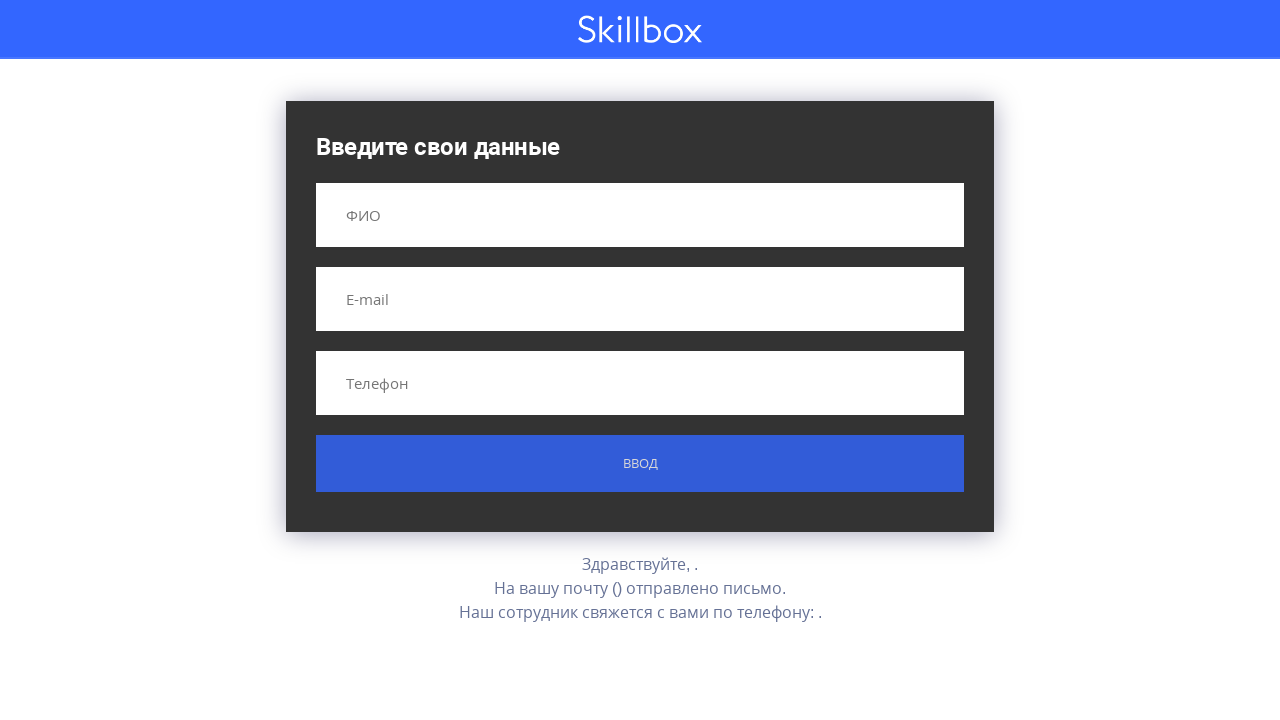

Set expected text for empty field validation
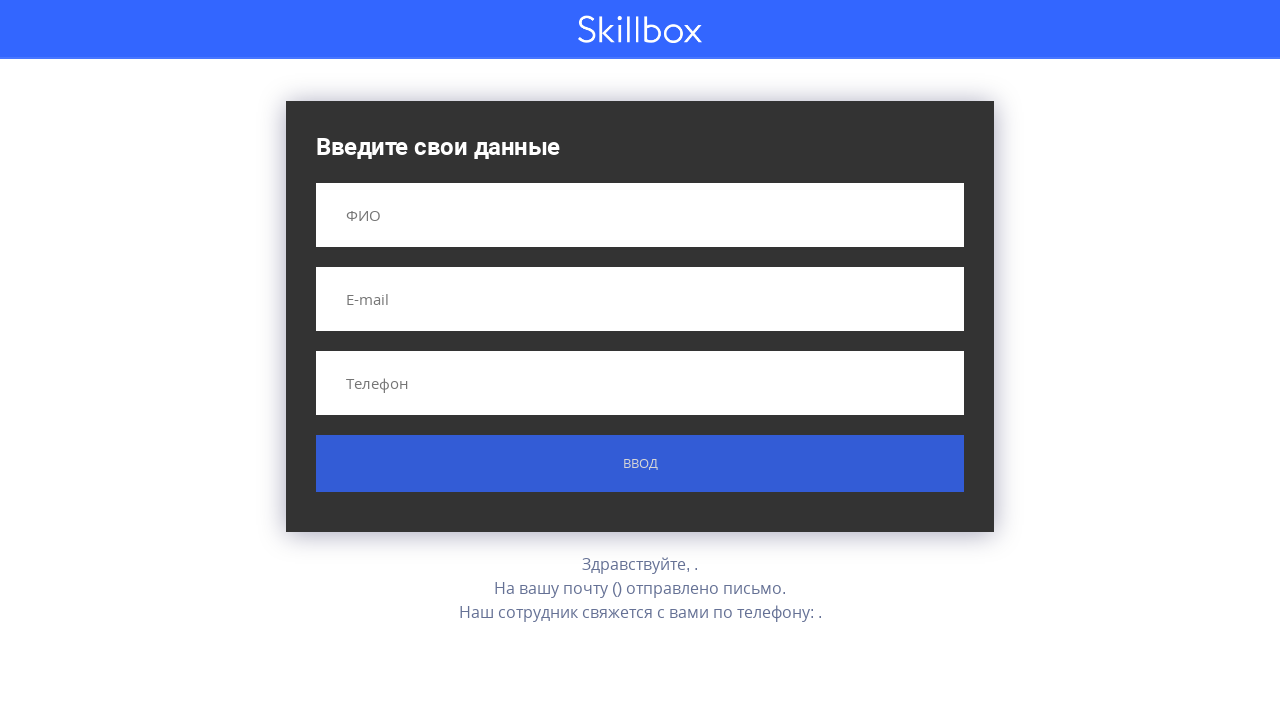

Verified empty field handling - form accepted submission with no data
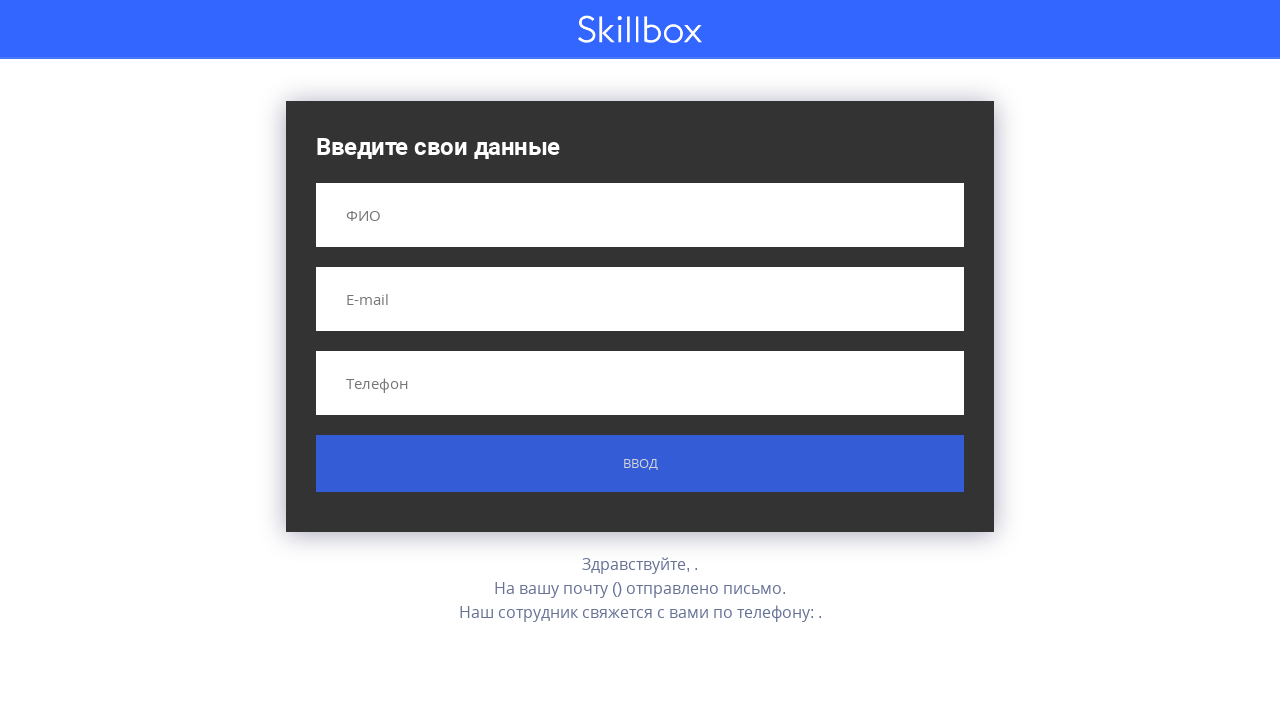

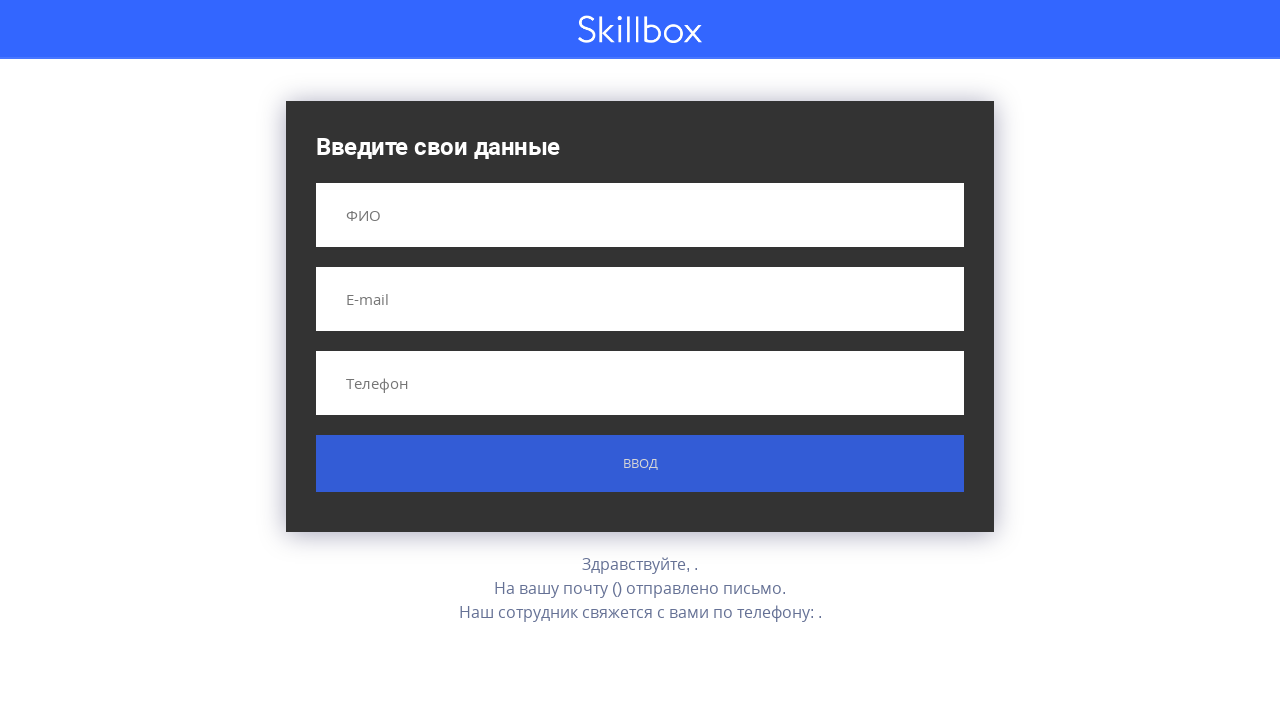